Tests that other controls are hidden when editing a todo item

Starting URL: https://demo.playwright.dev/todomvc

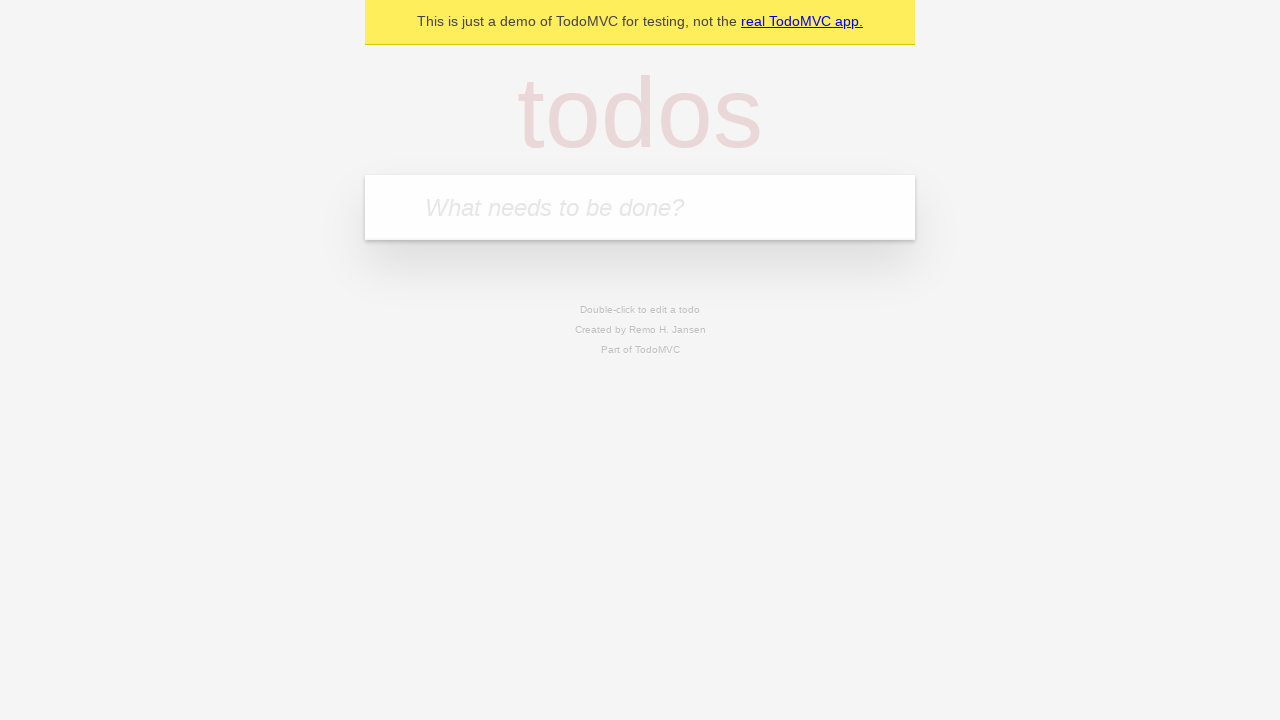

Filled new todo input with 'buy some cheese' on internal:attr=[placeholder="What needs to be done?"i]
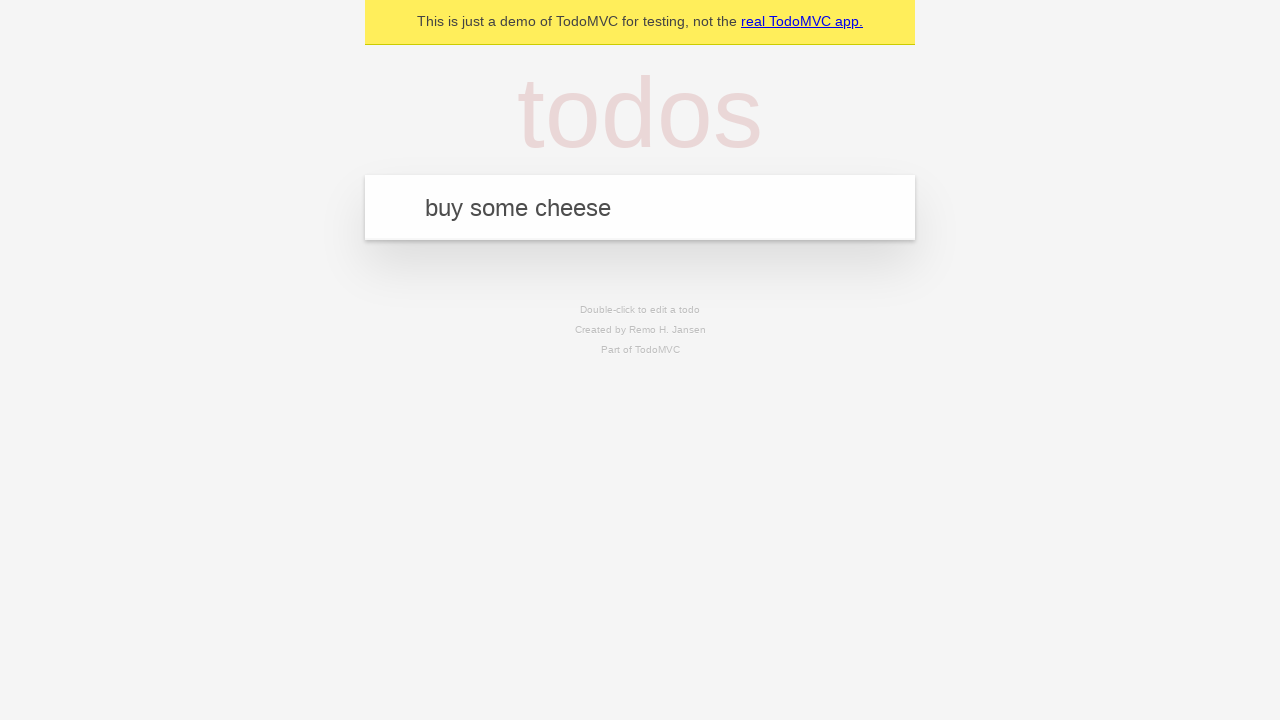

Pressed Enter to add todo 'buy some cheese' on internal:attr=[placeholder="What needs to be done?"i]
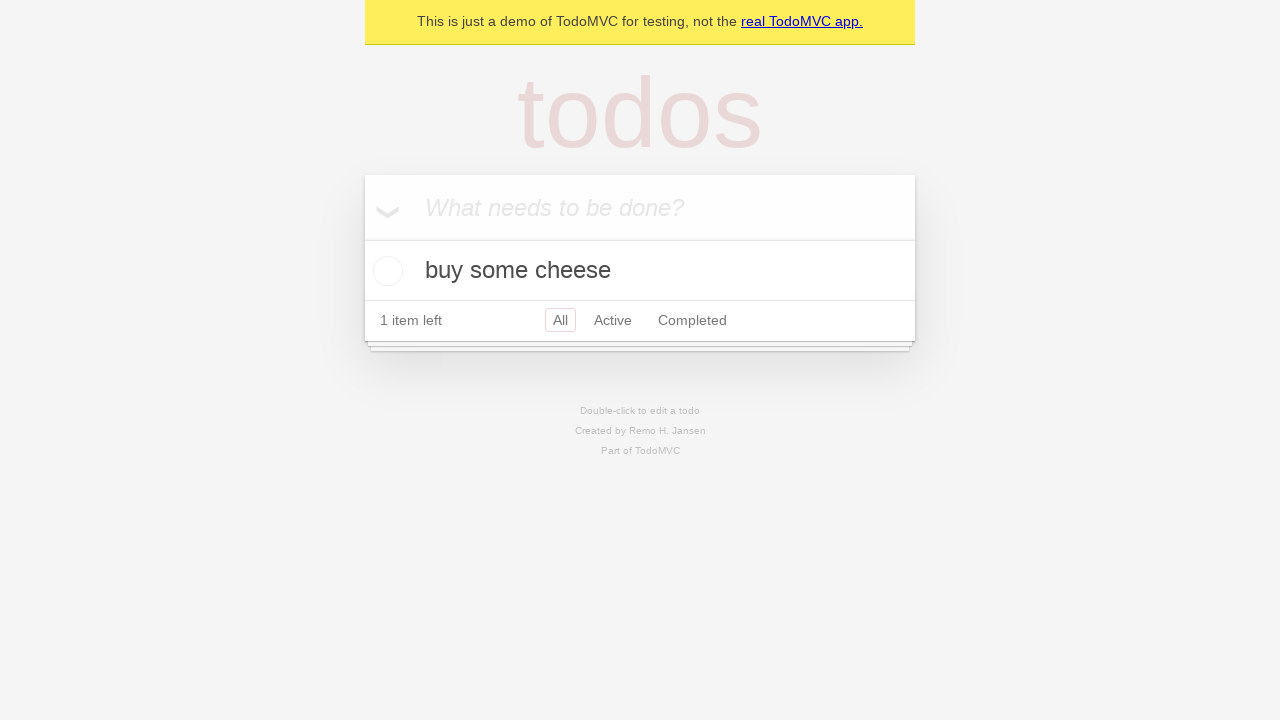

Filled new todo input with 'feed the cat' on internal:attr=[placeholder="What needs to be done?"i]
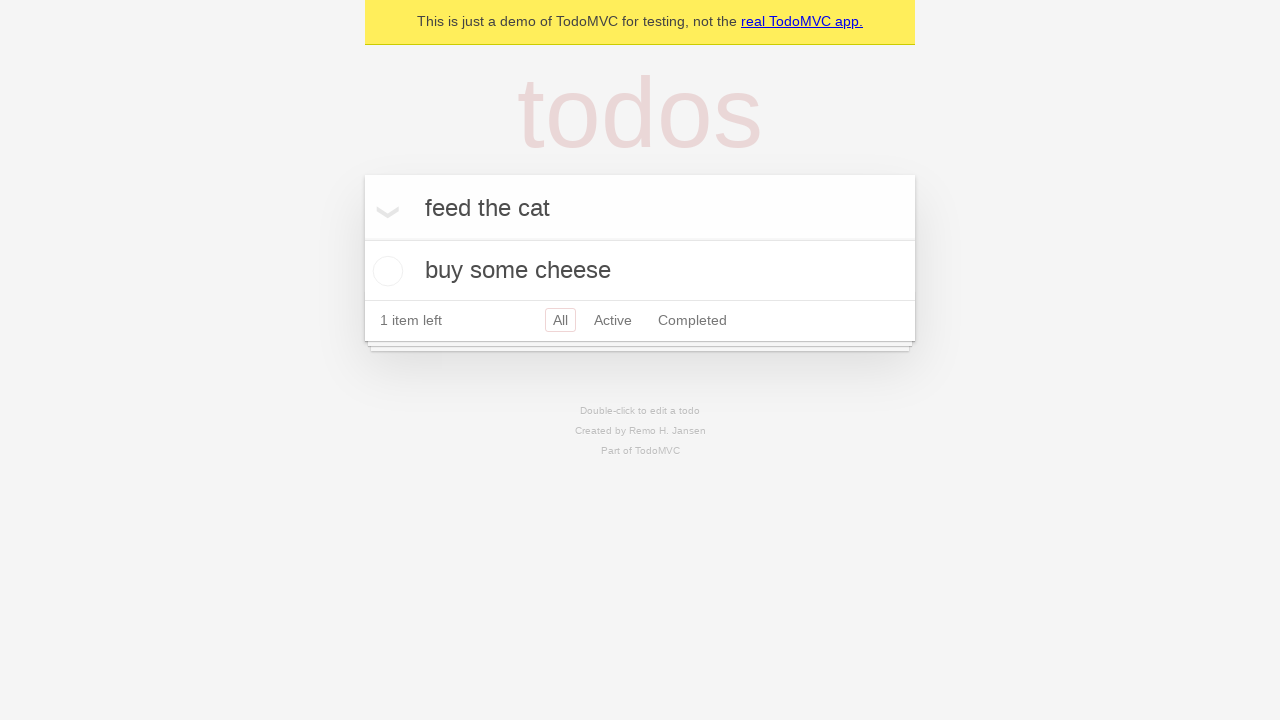

Pressed Enter to add todo 'feed the cat' on internal:attr=[placeholder="What needs to be done?"i]
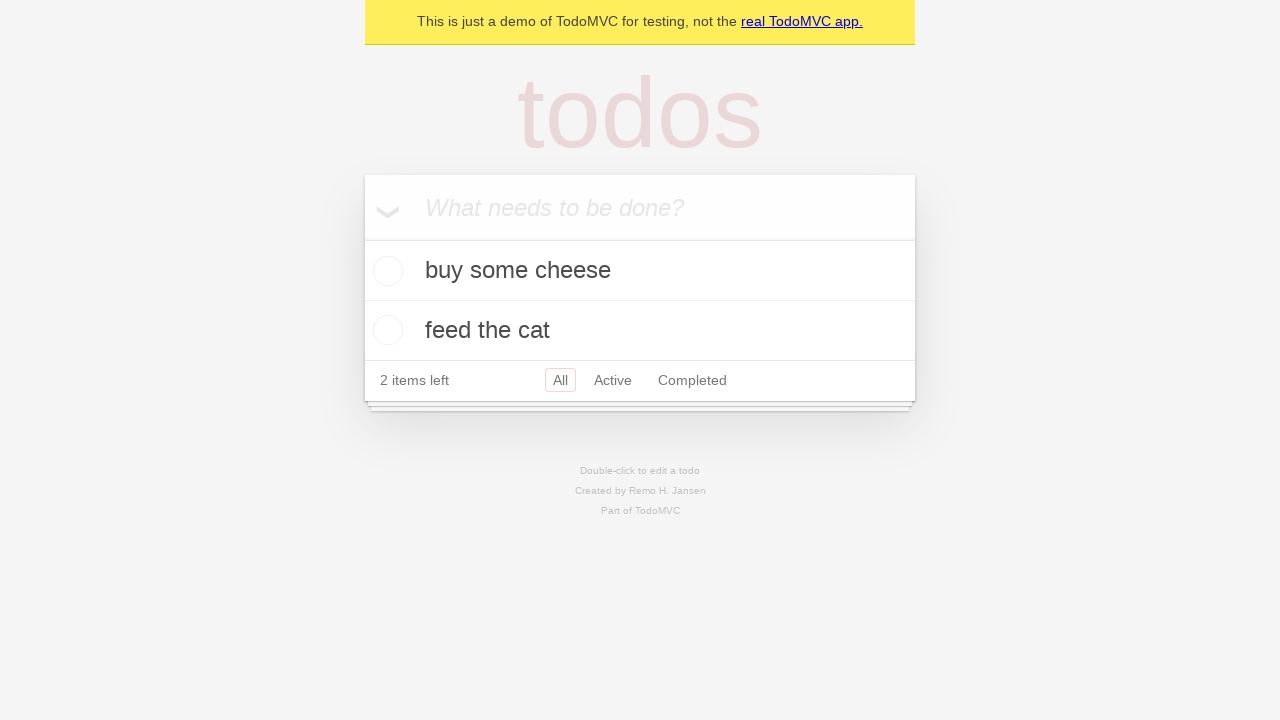

Filled new todo input with 'book a doctors appointment' on internal:attr=[placeholder="What needs to be done?"i]
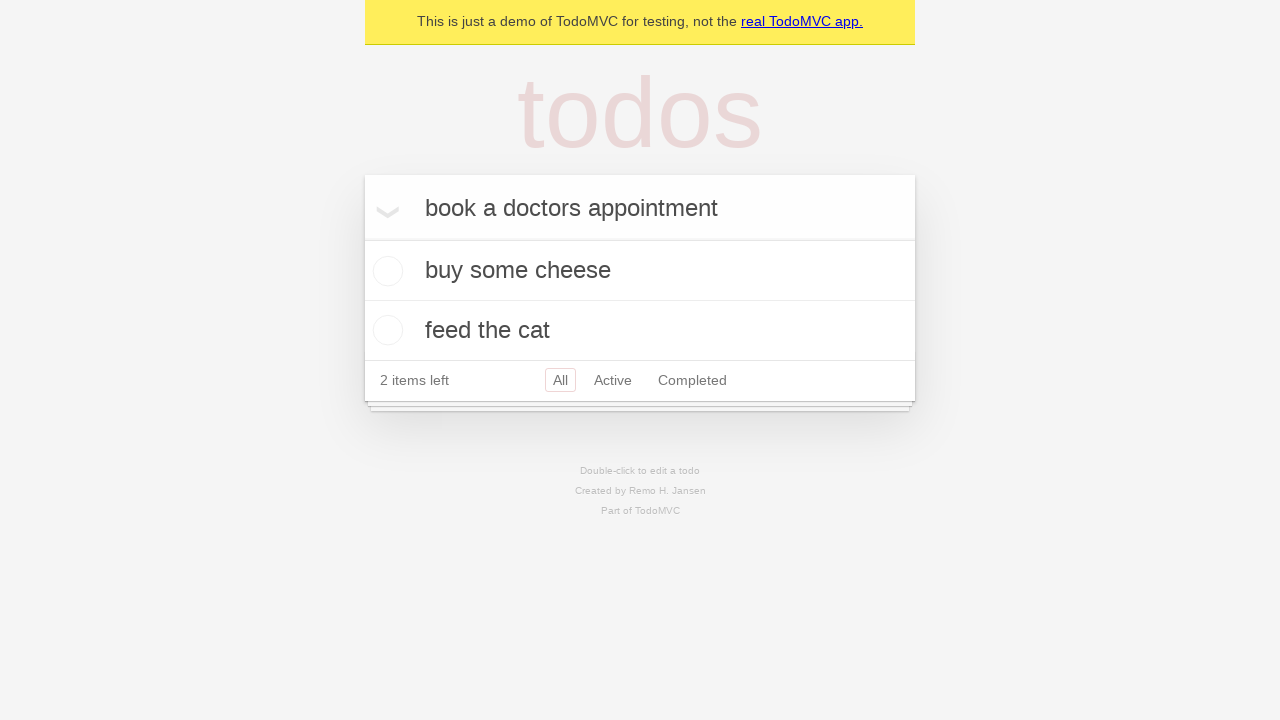

Pressed Enter to add todo 'book a doctors appointment' on internal:attr=[placeholder="What needs to be done?"i]
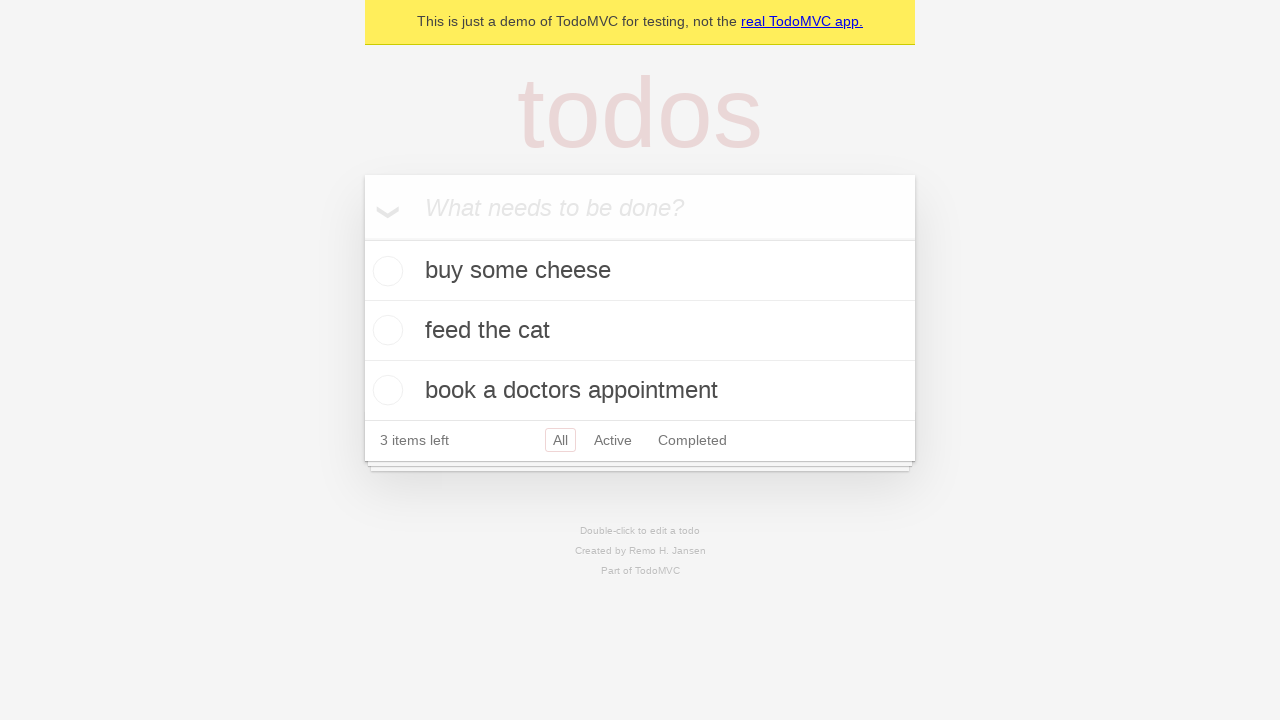

Waited for all three todo items to appear
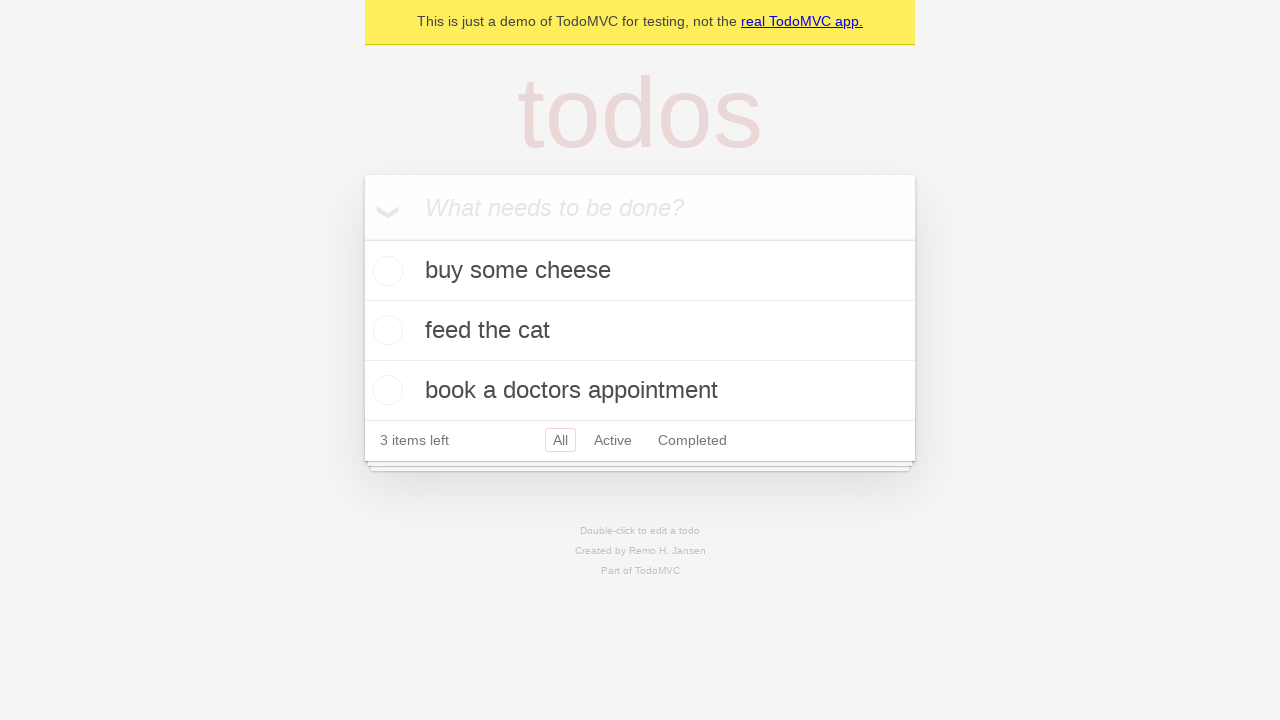

Double-clicked second todo item to enter edit mode at (640, 331) on internal:testid=[data-testid="todo-item"s] >> nth=1
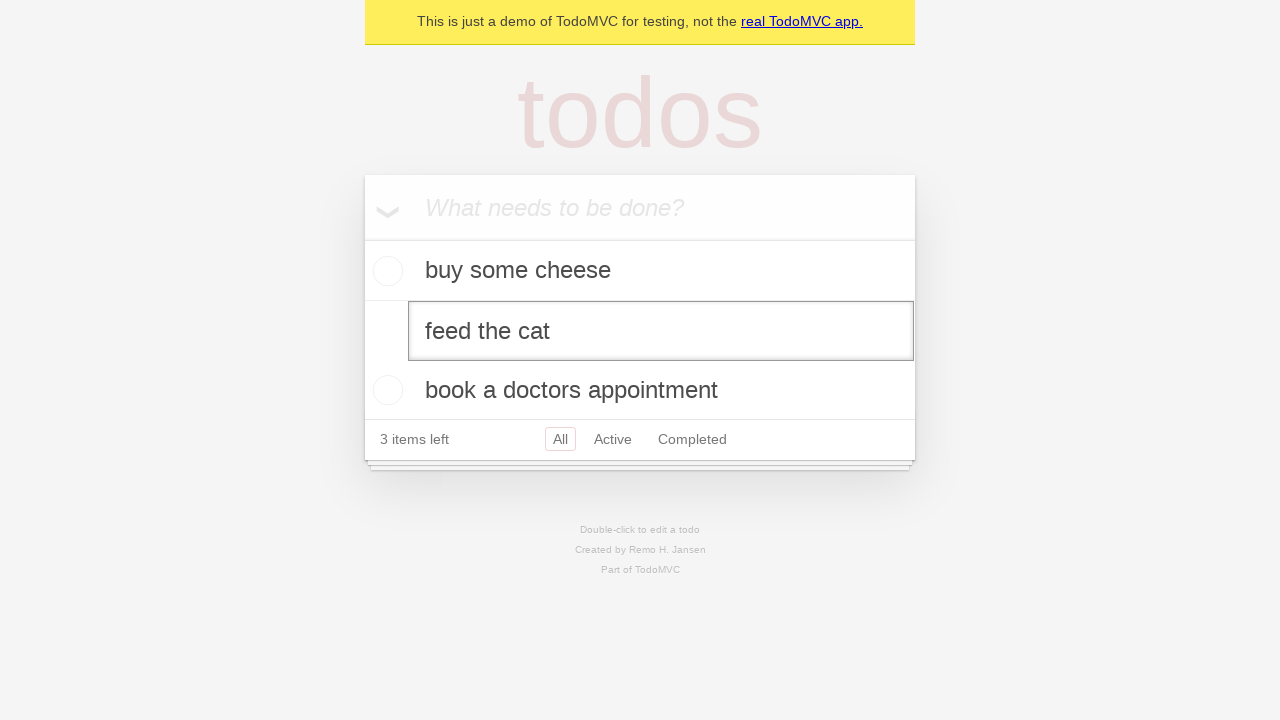

Edit input appeared for todo item
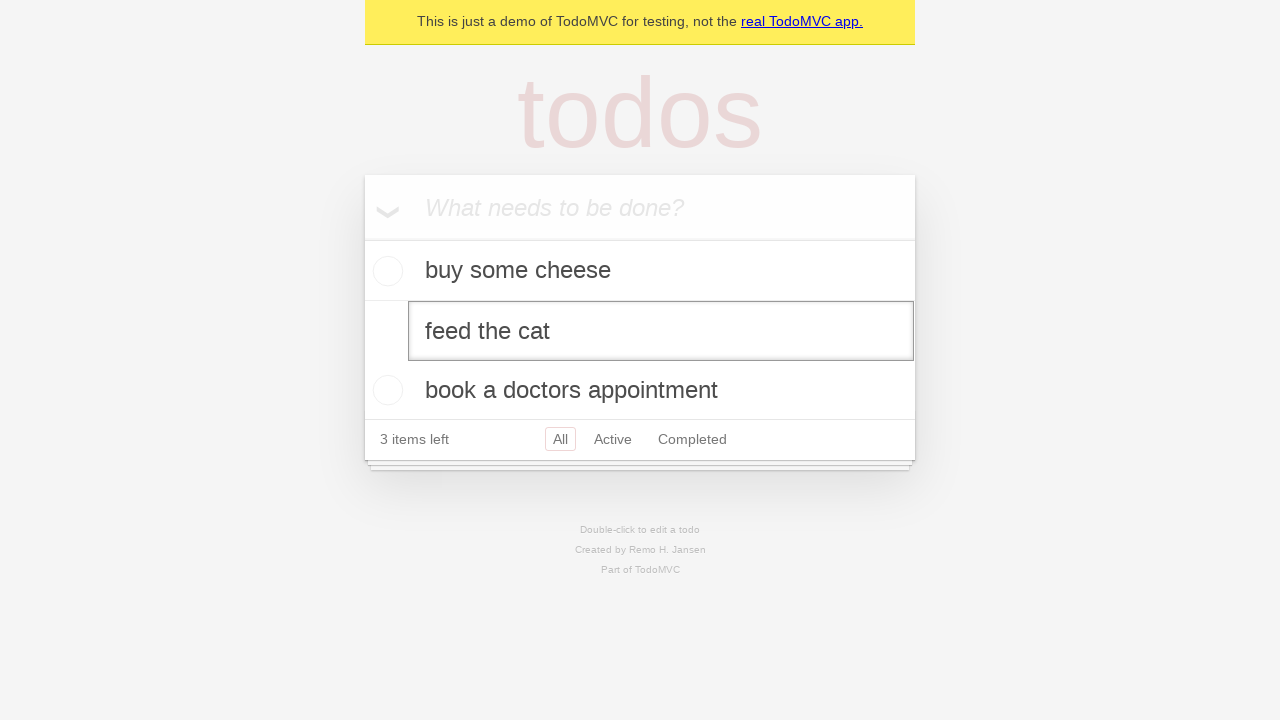

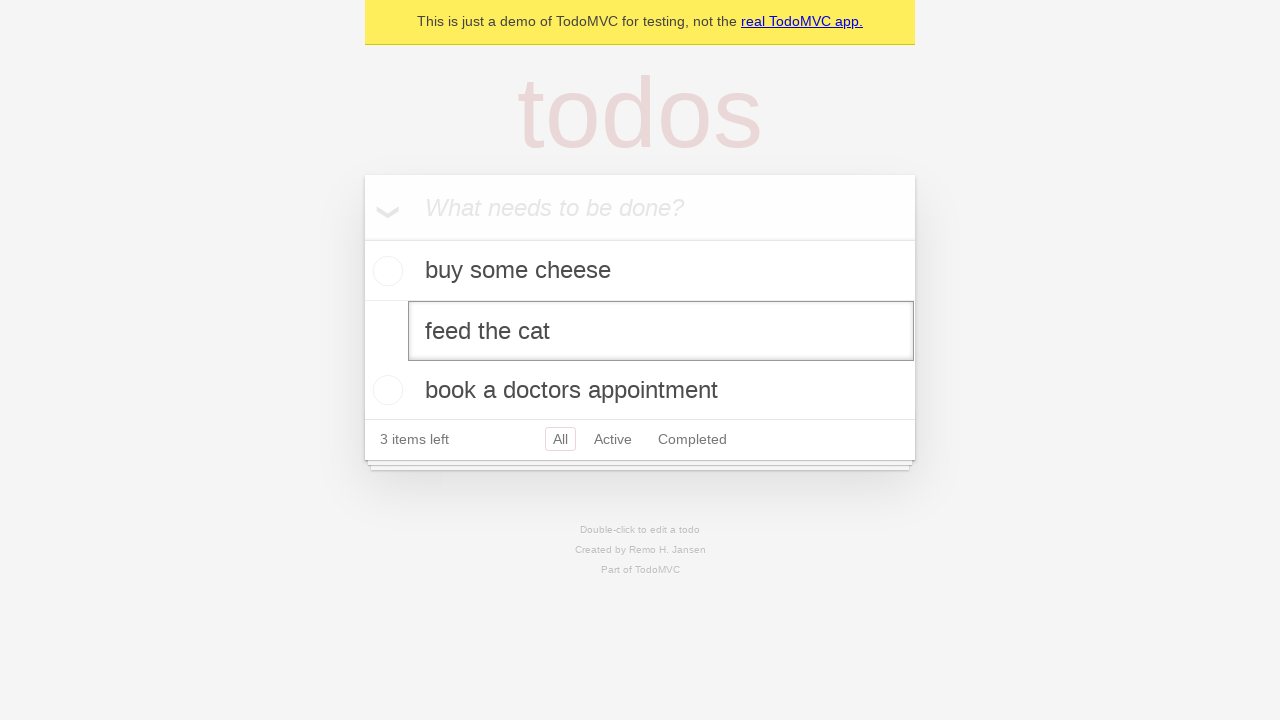